Verifies the canvas element has the expected height of 200 pixels

Starting URL: https://the-internet.herokuapp.com/challenging_dom

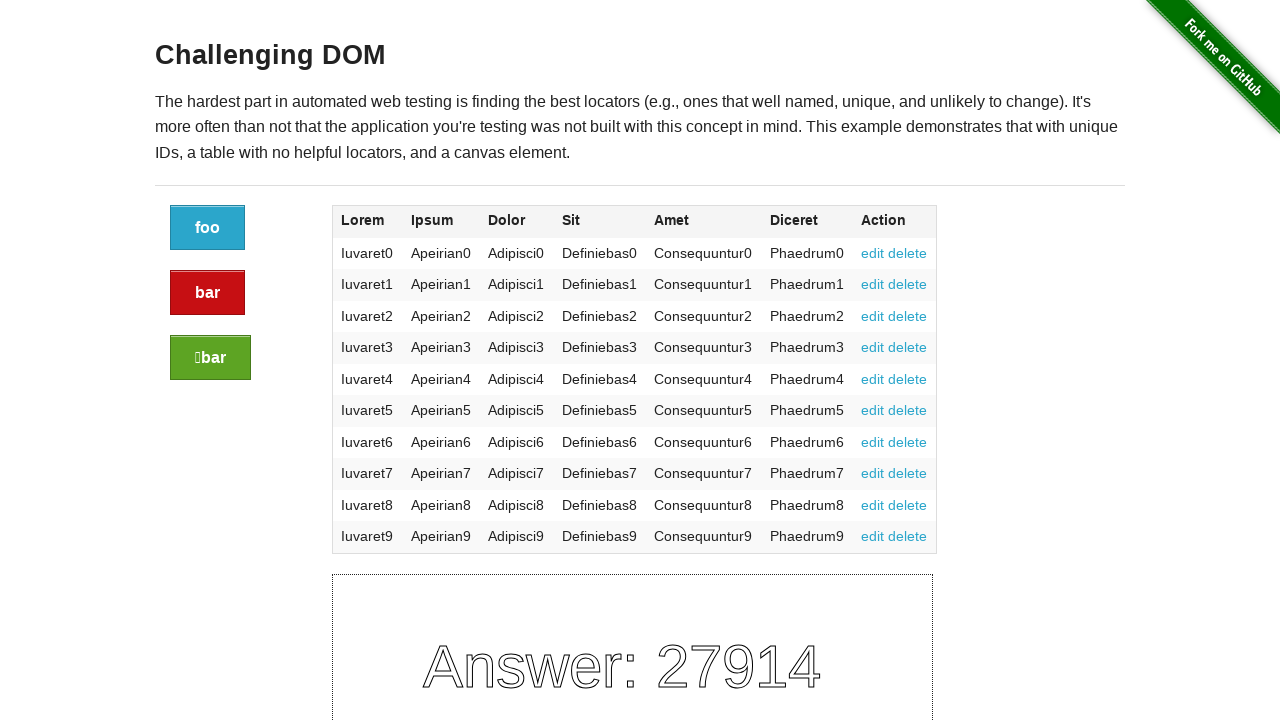

Navigated to the-internet.herokuapp.com/challenging_dom
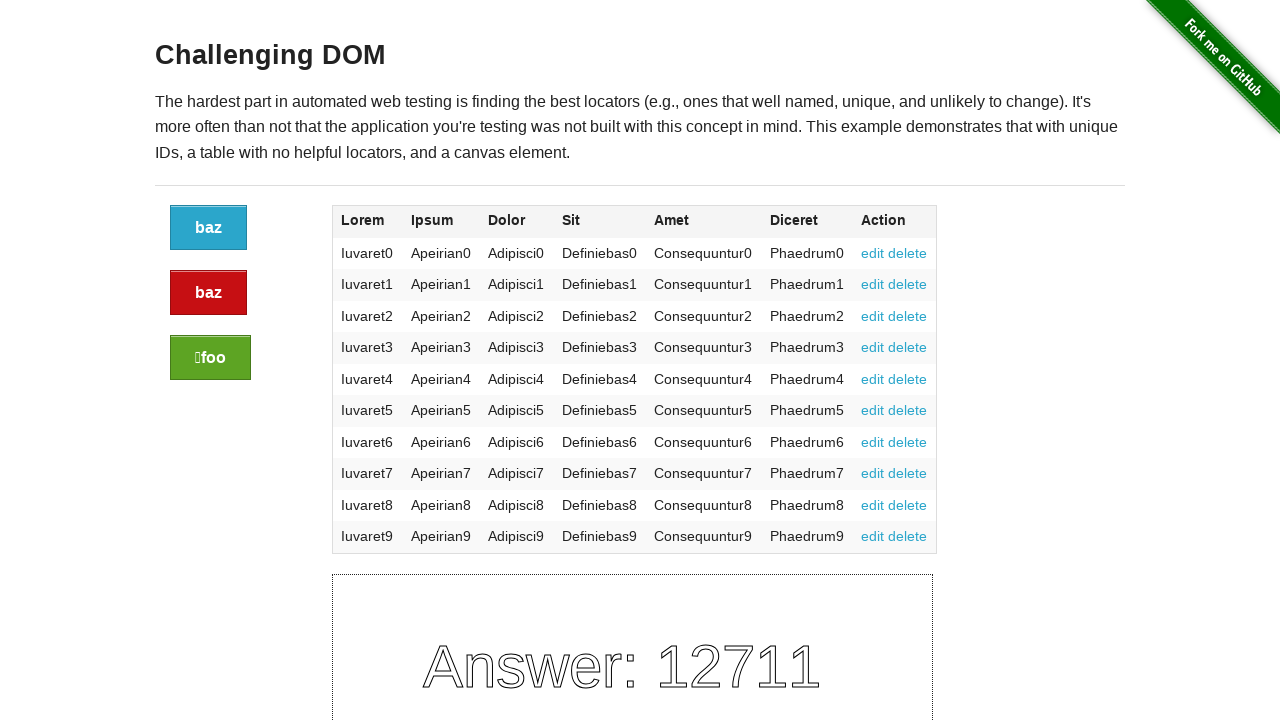

Located canvas element with id 'canvas'
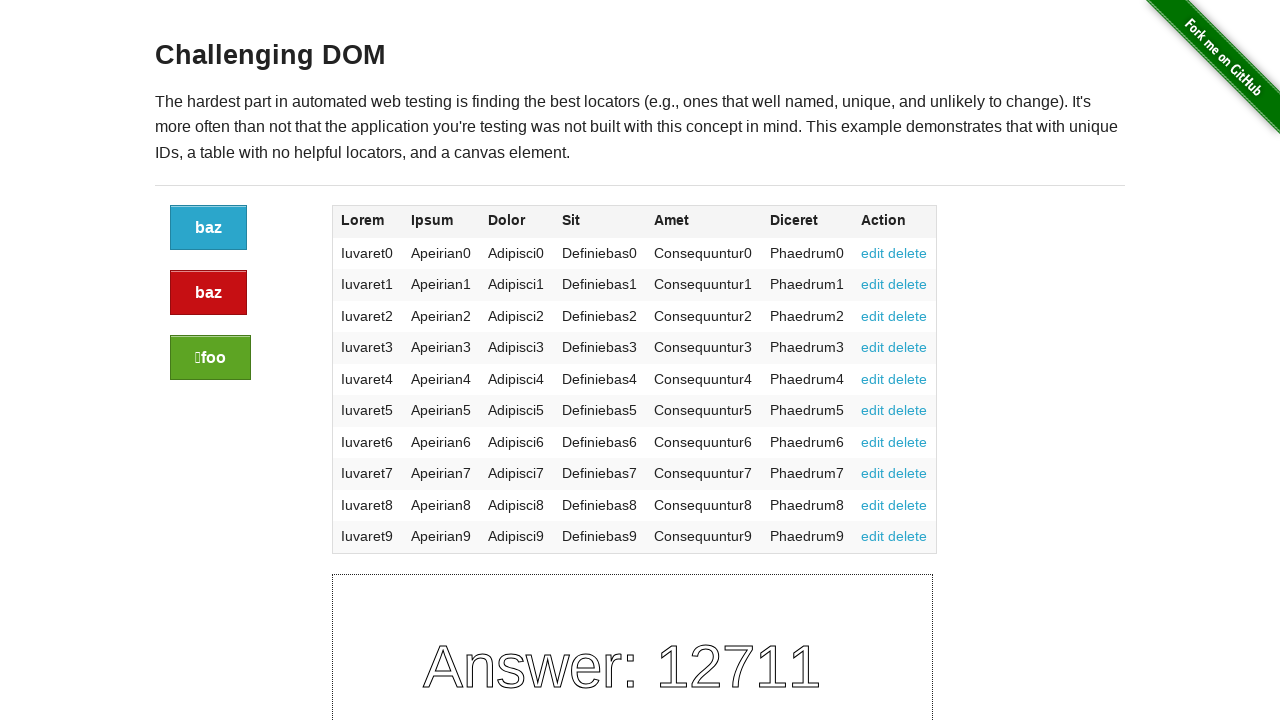

Retrieved canvas height attribute value
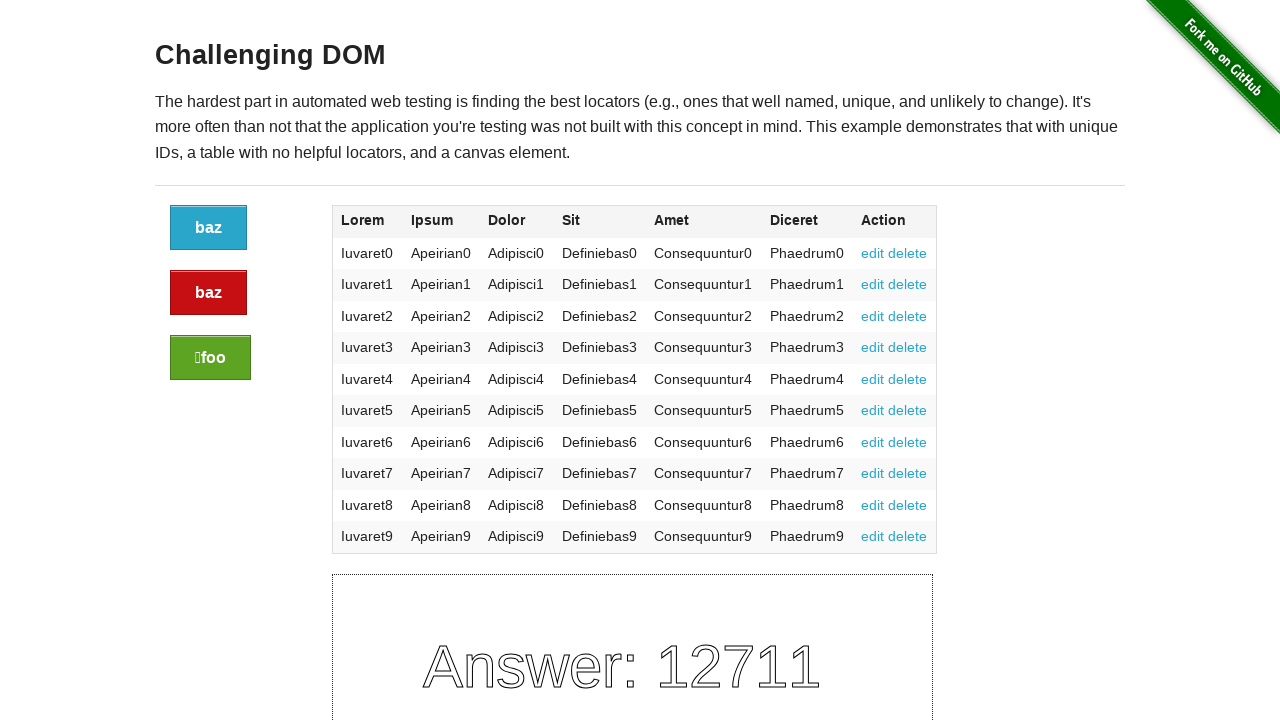

Verified canvas element has expected height of 200 pixels
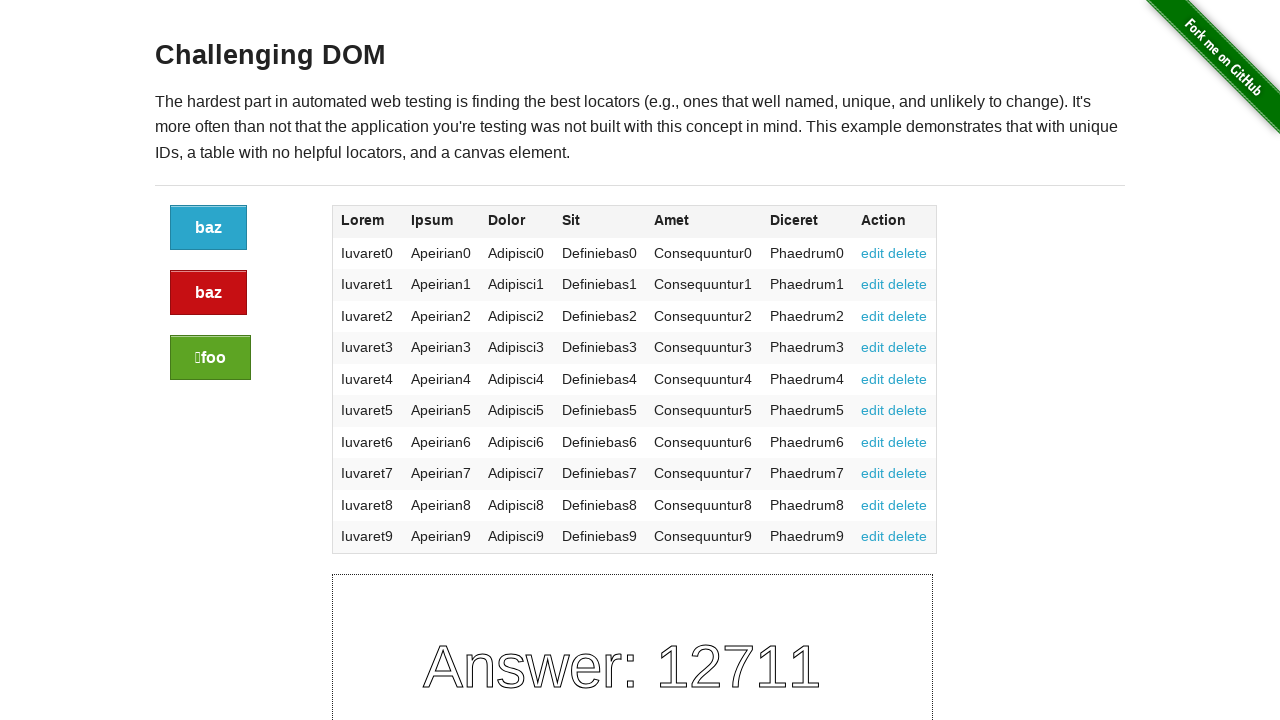

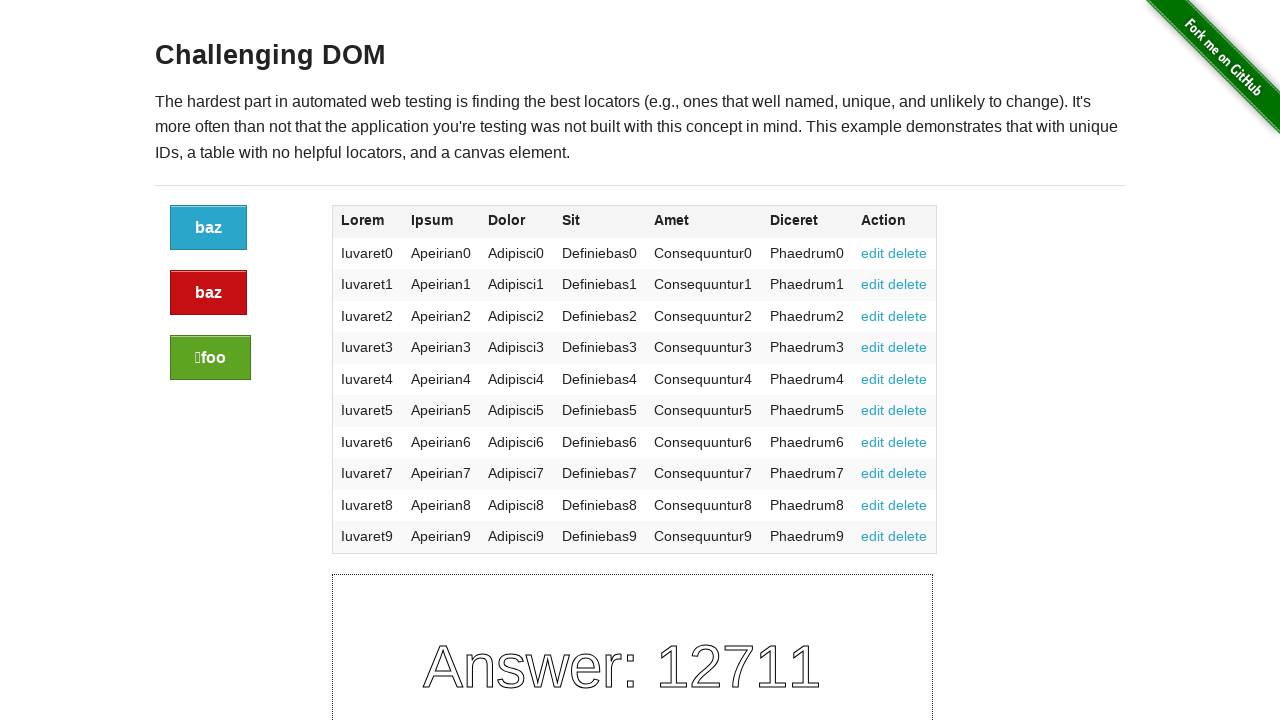